Tests that clicking at specific coordinates registers and displays the click position

Starting URL: https://osstep.github.io/action_click

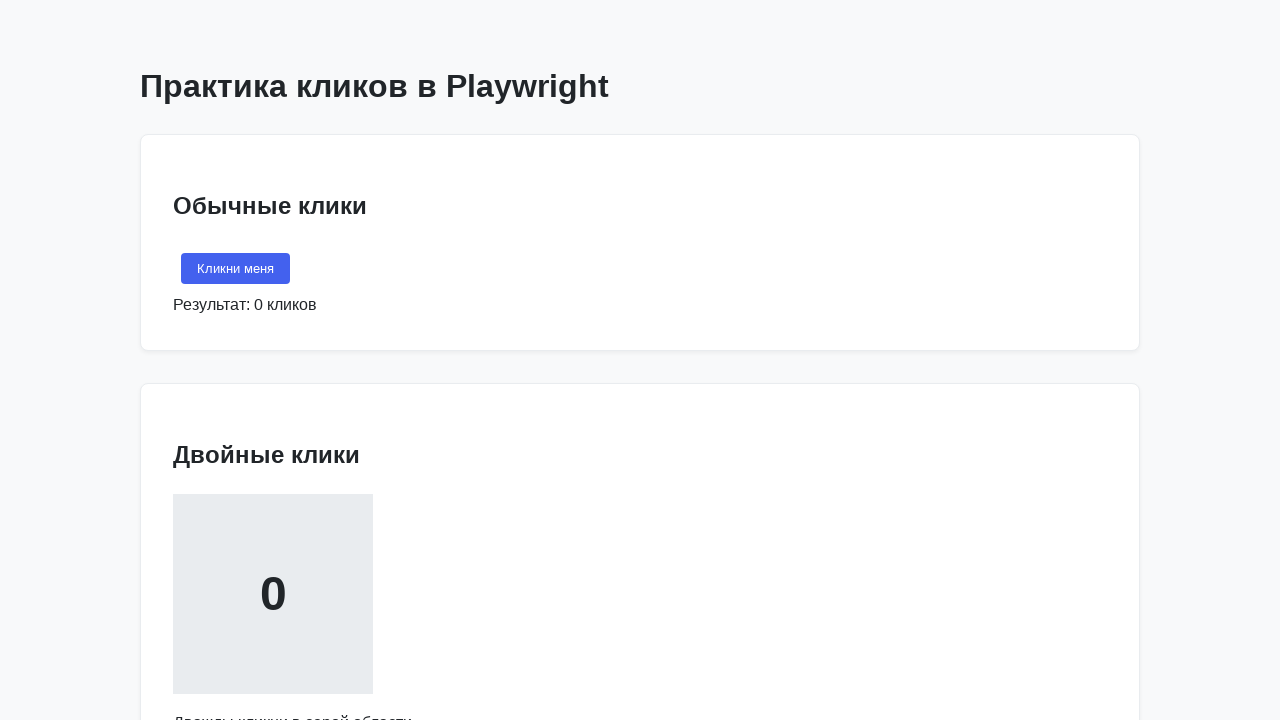

Clicked at coordinates (50, 100) within the click area at (223, 360) on internal:text="\u041a\u043b\u0438\u043a\u043d\u0438 \u0432 \u043b\u044e\u0431\u0
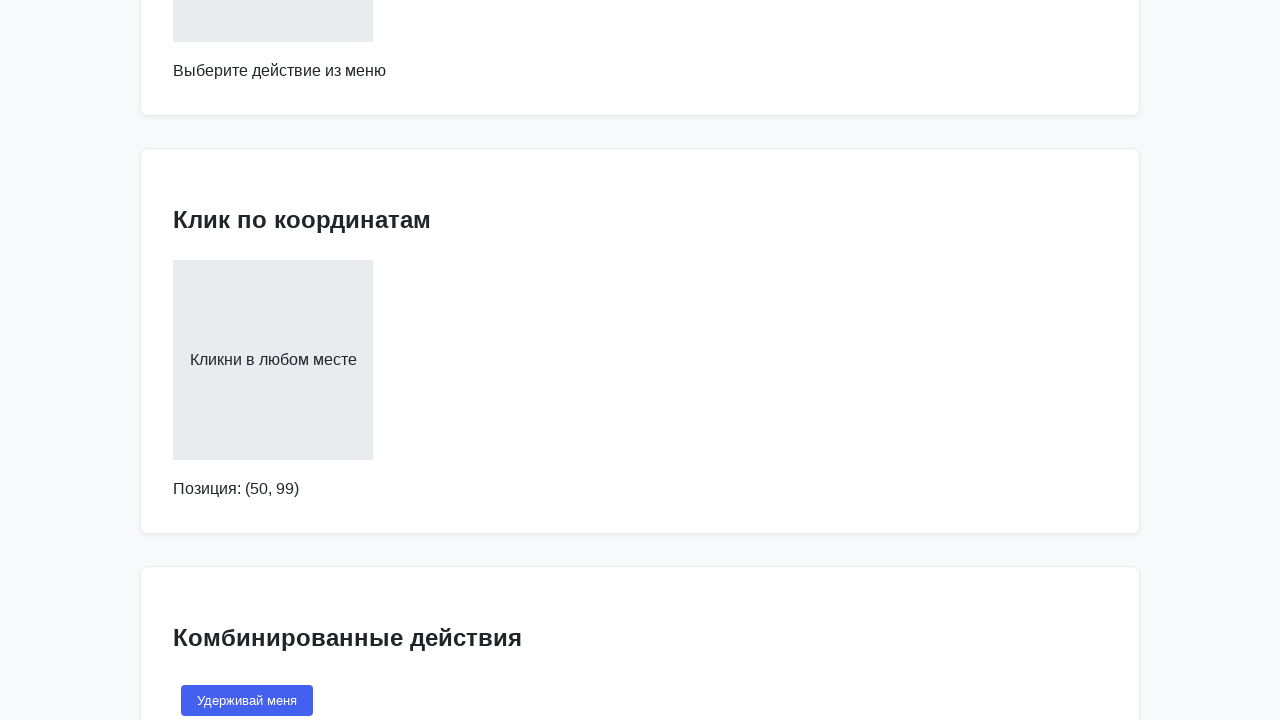

Position text appeared on the page
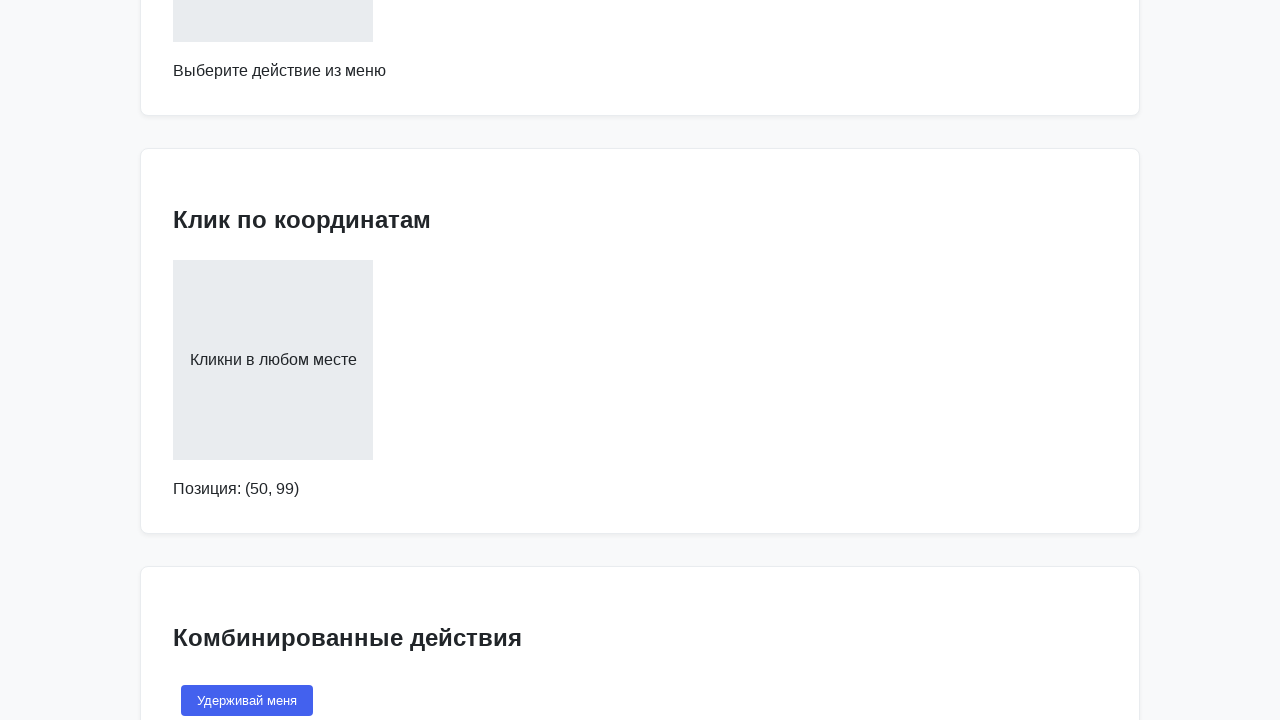

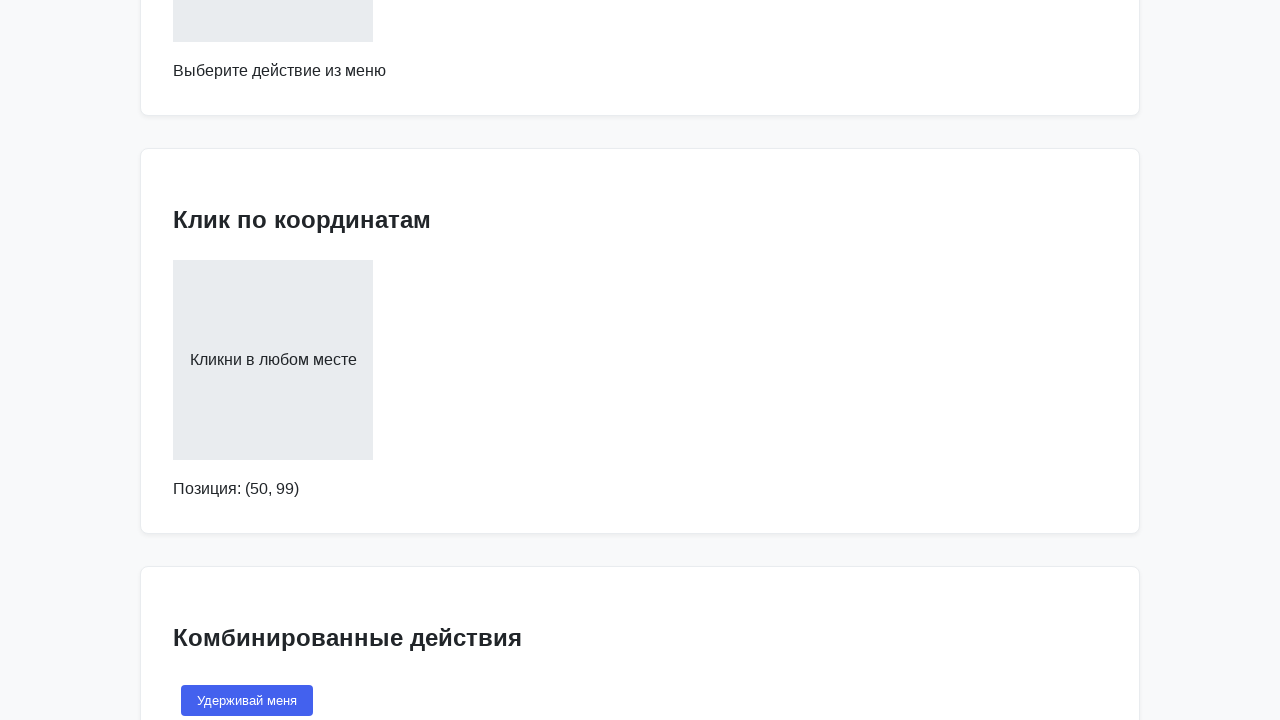